Tests HTML5 drag and drop by dragging an element to a droppable target and verifying the dropped state

Starting URL: http://jqueryui.com/resources/demos/droppable/default.html

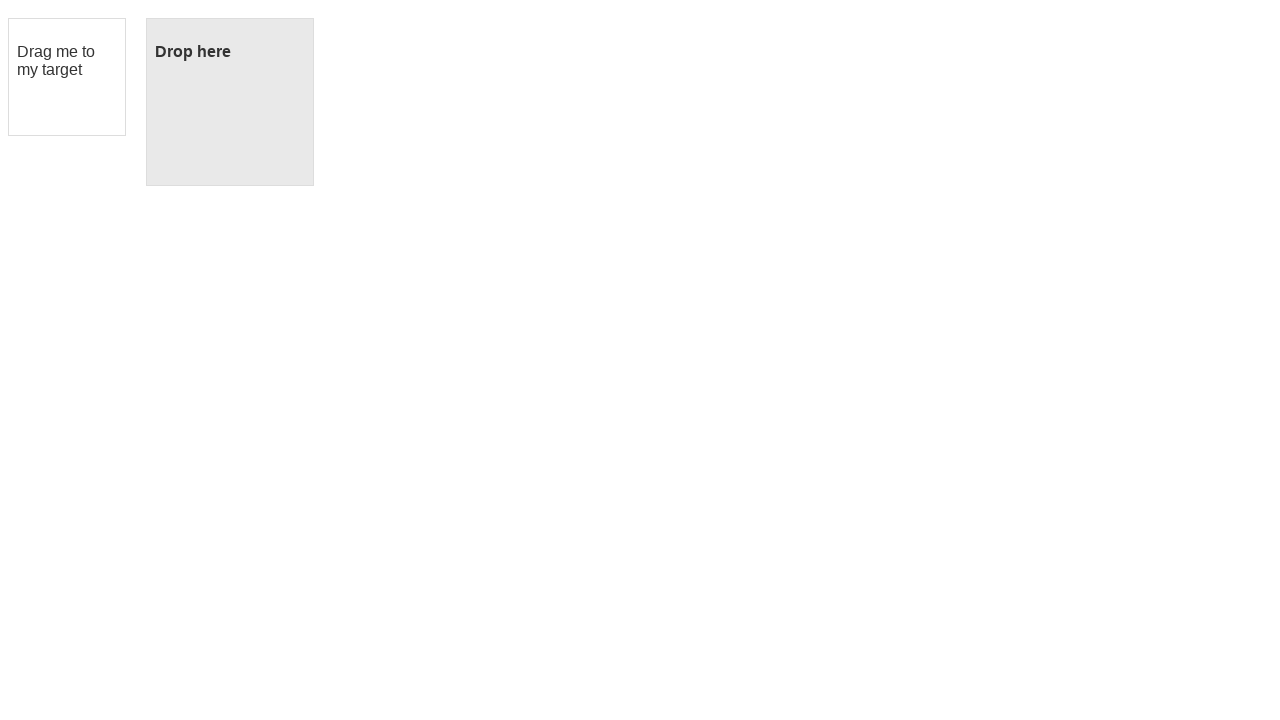

Waited for draggable element to load
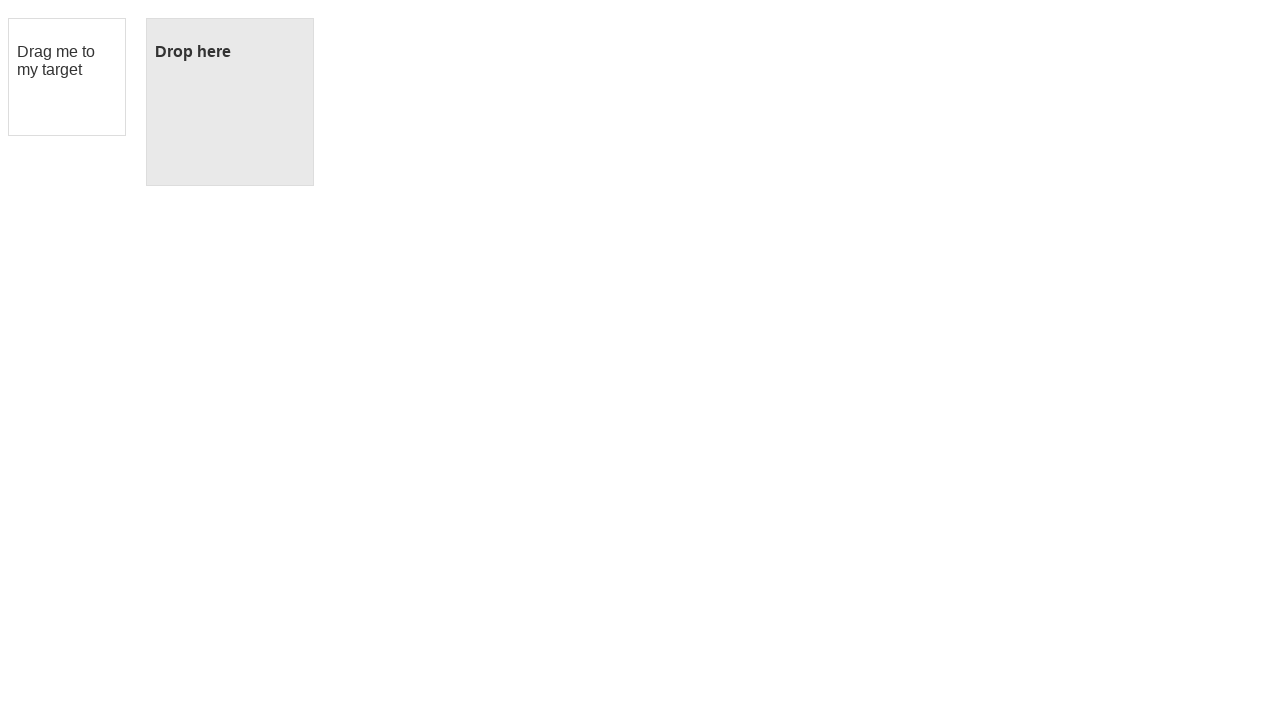

Waited for droppable target element to load
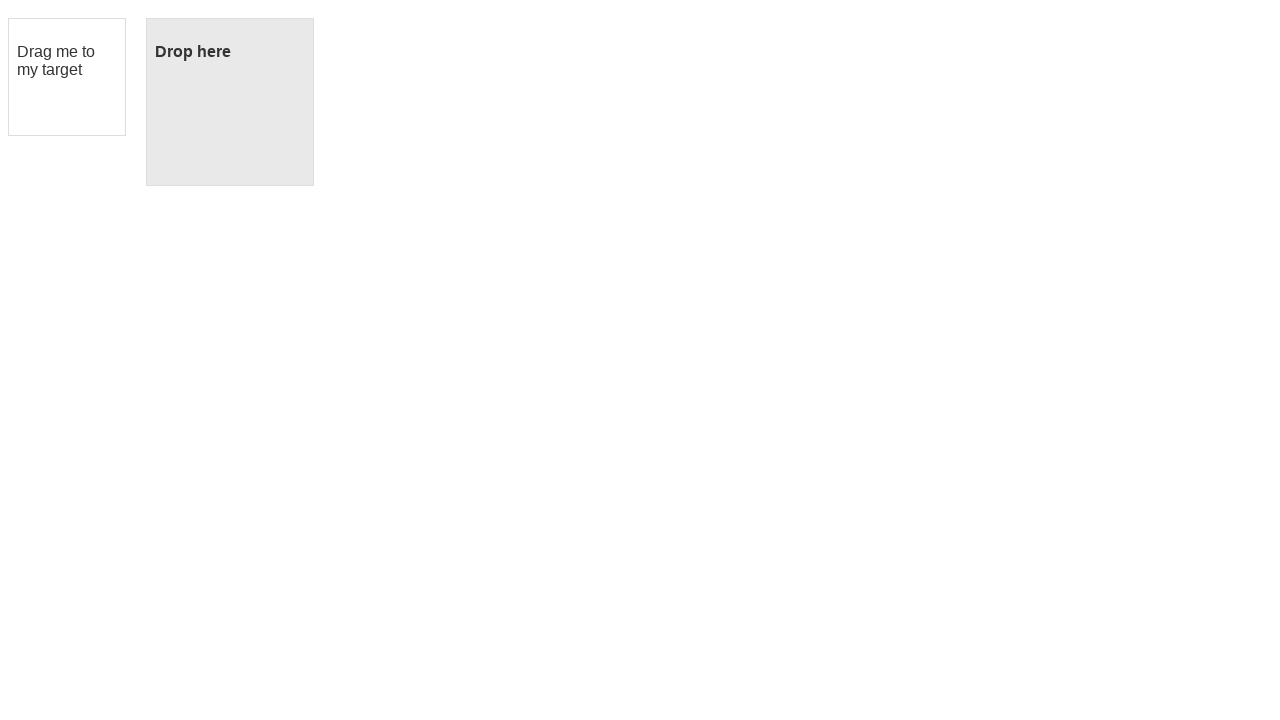

Performed drag and drop of element to target at (230, 102)
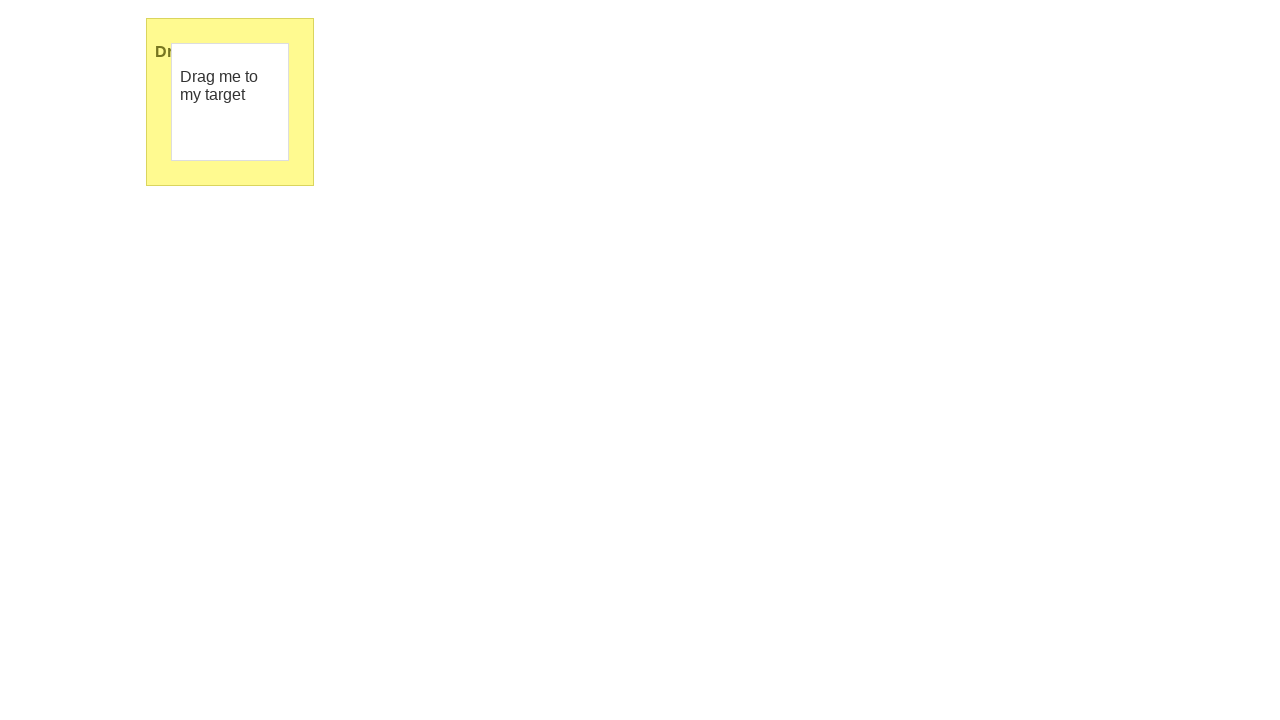

Verified drop was successful - 'Dropped!' text appeared
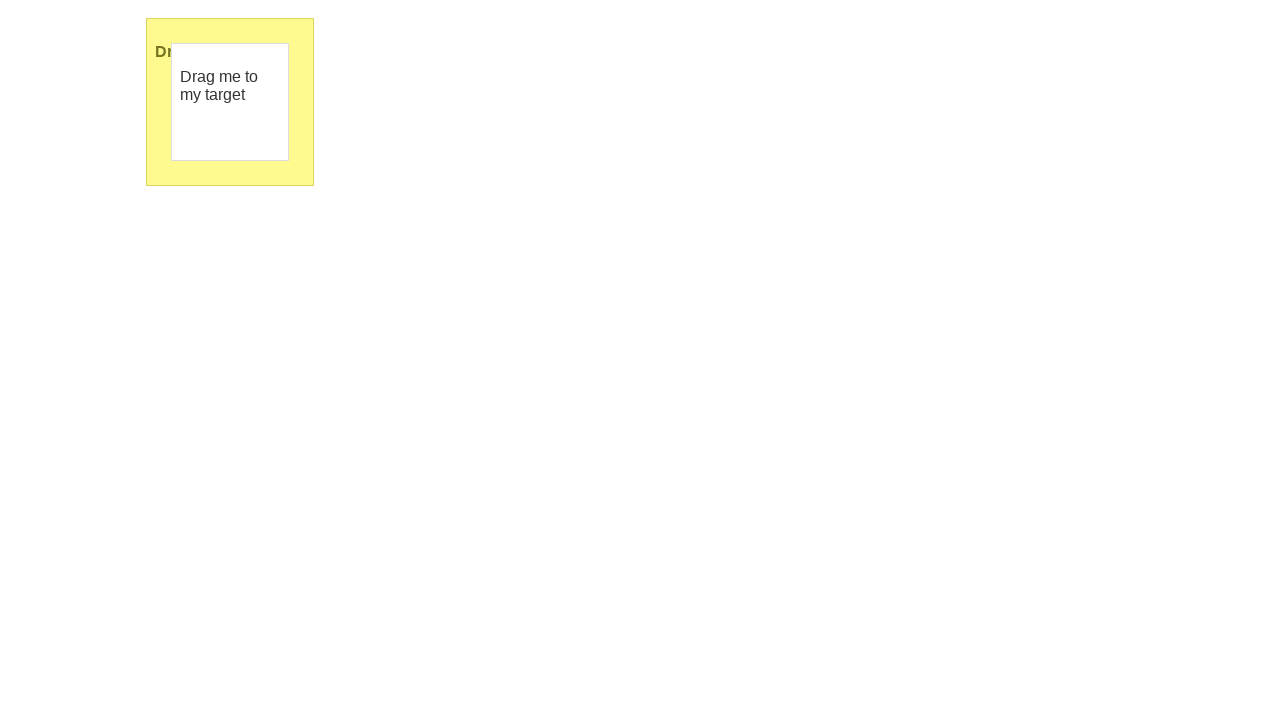

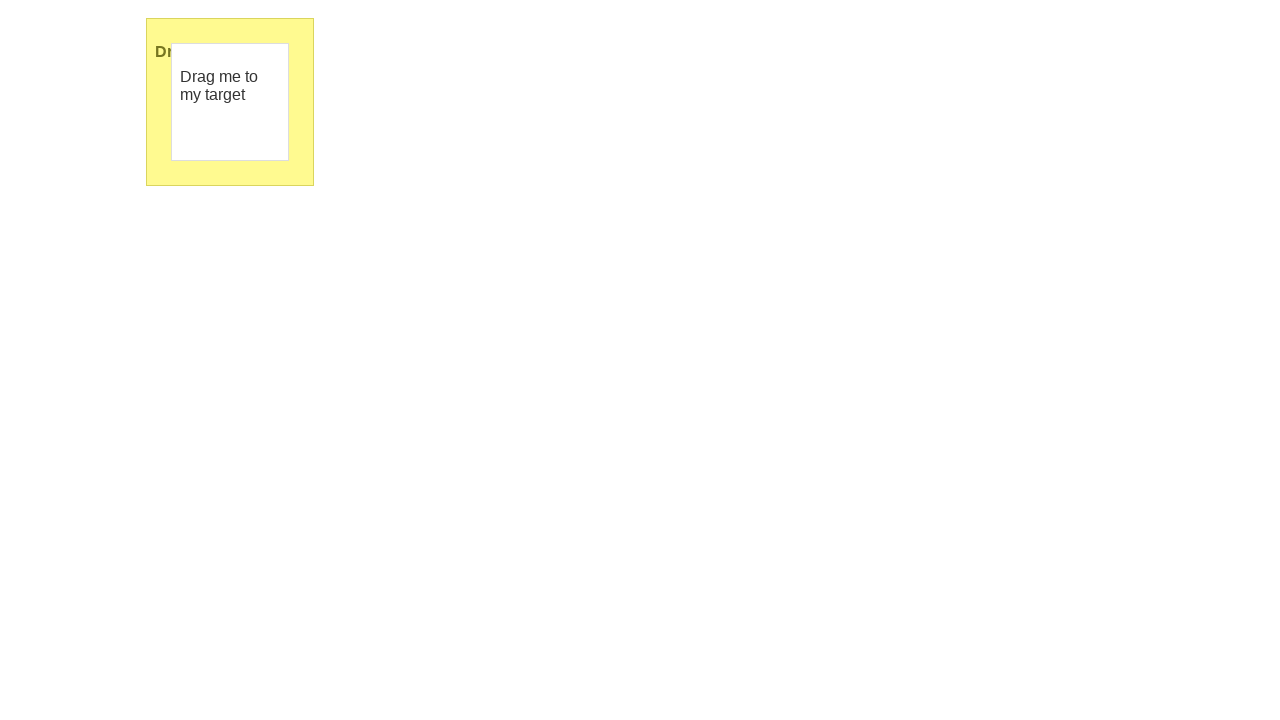